Solves a math problem on the page by calculating a formula based on a displayed value, filling the answer, selecting checkboxes/radio buttons, and submitting the form

Starting URL: https://suninjuly.github.io/math.html

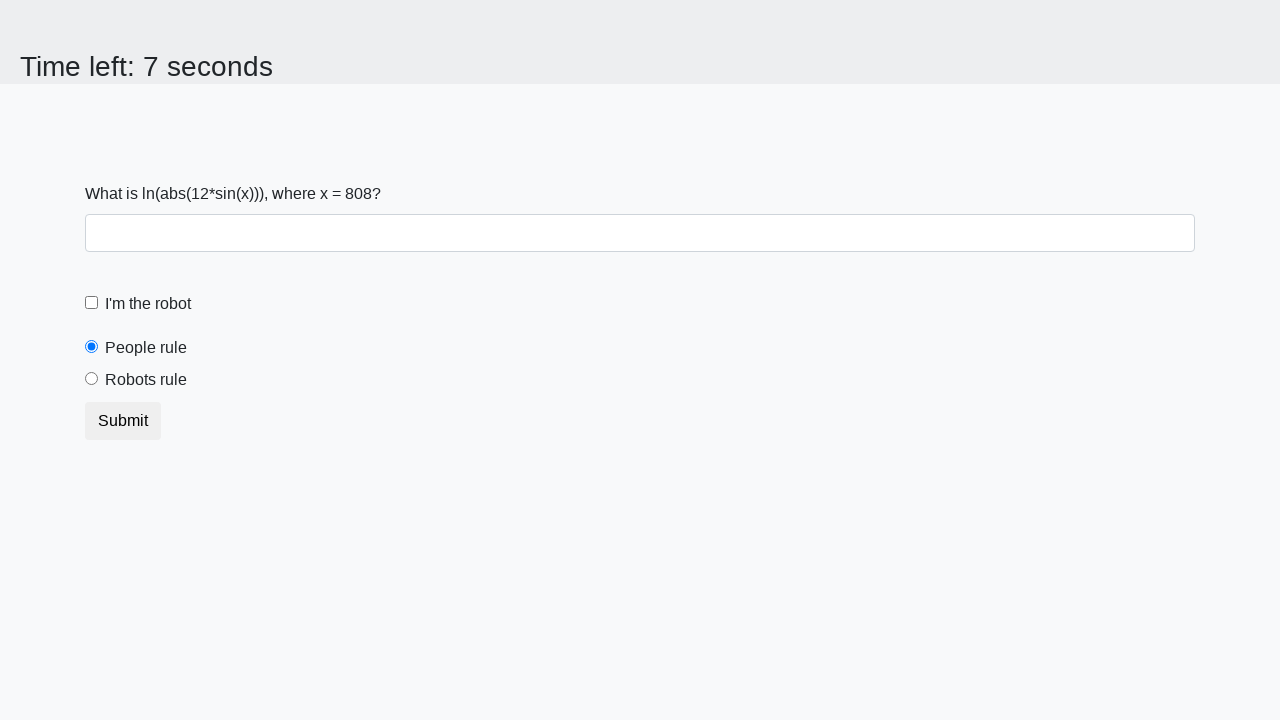

Located and retrieved the input value from #input_value element
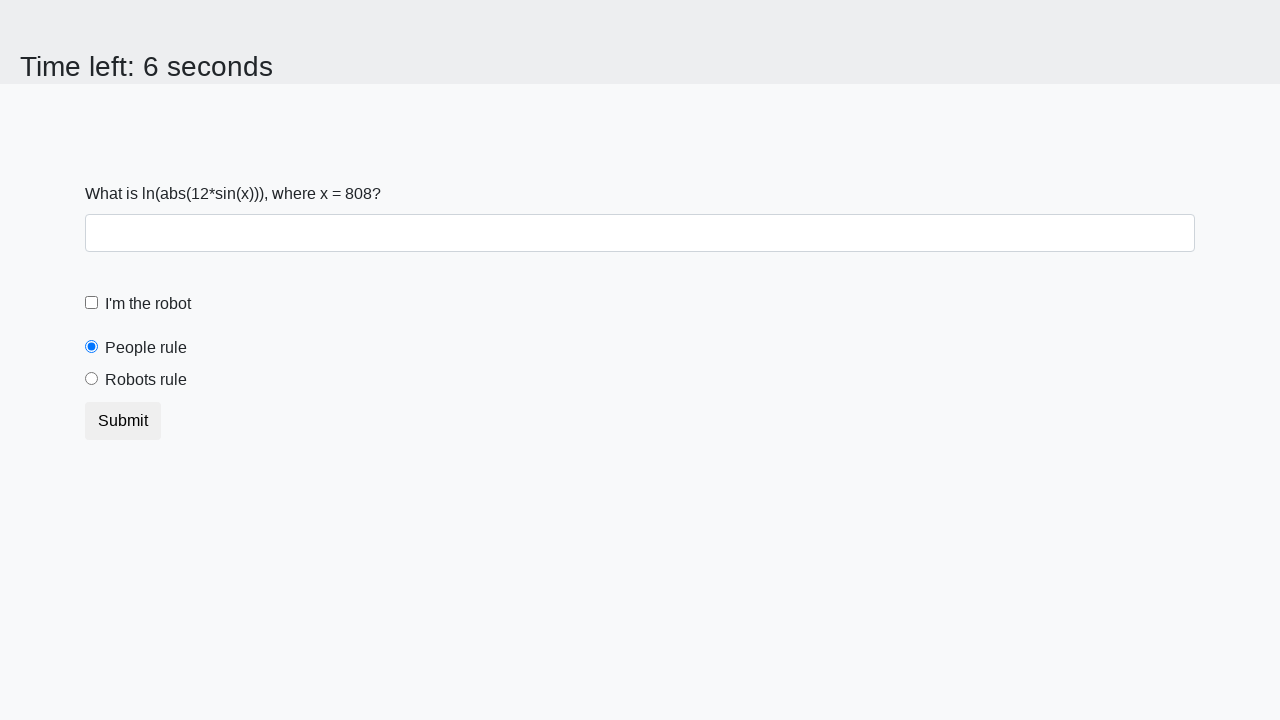

Calculated formula result: log(abs(12*sin(x)))
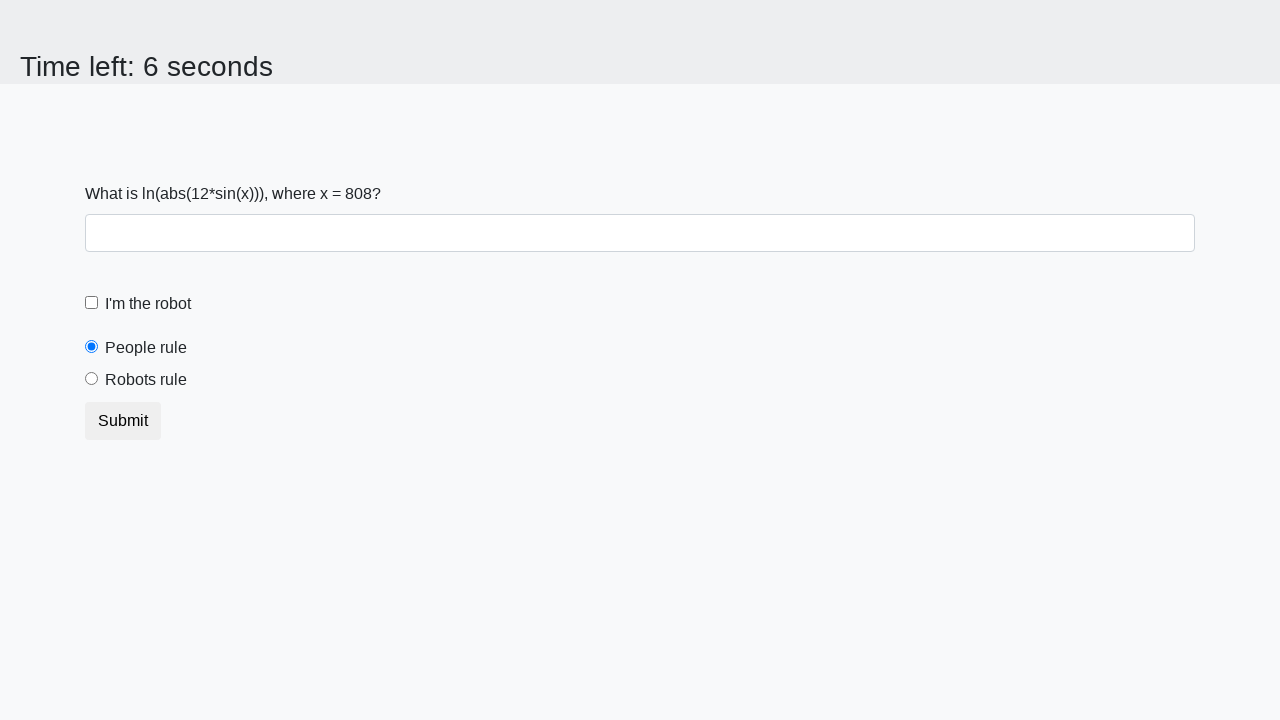

Filled answer field with calculated result on #answer
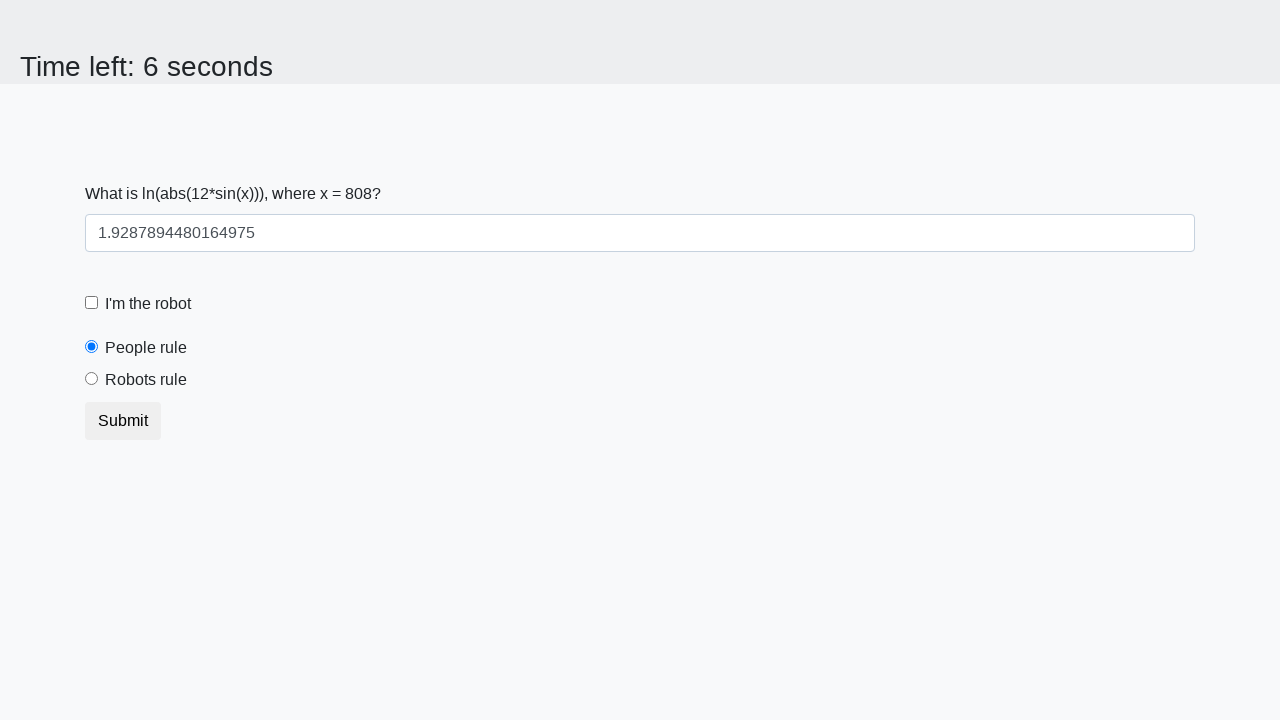

Clicked the robot checkbox label at (148, 304) on [for="robotCheckbox"]
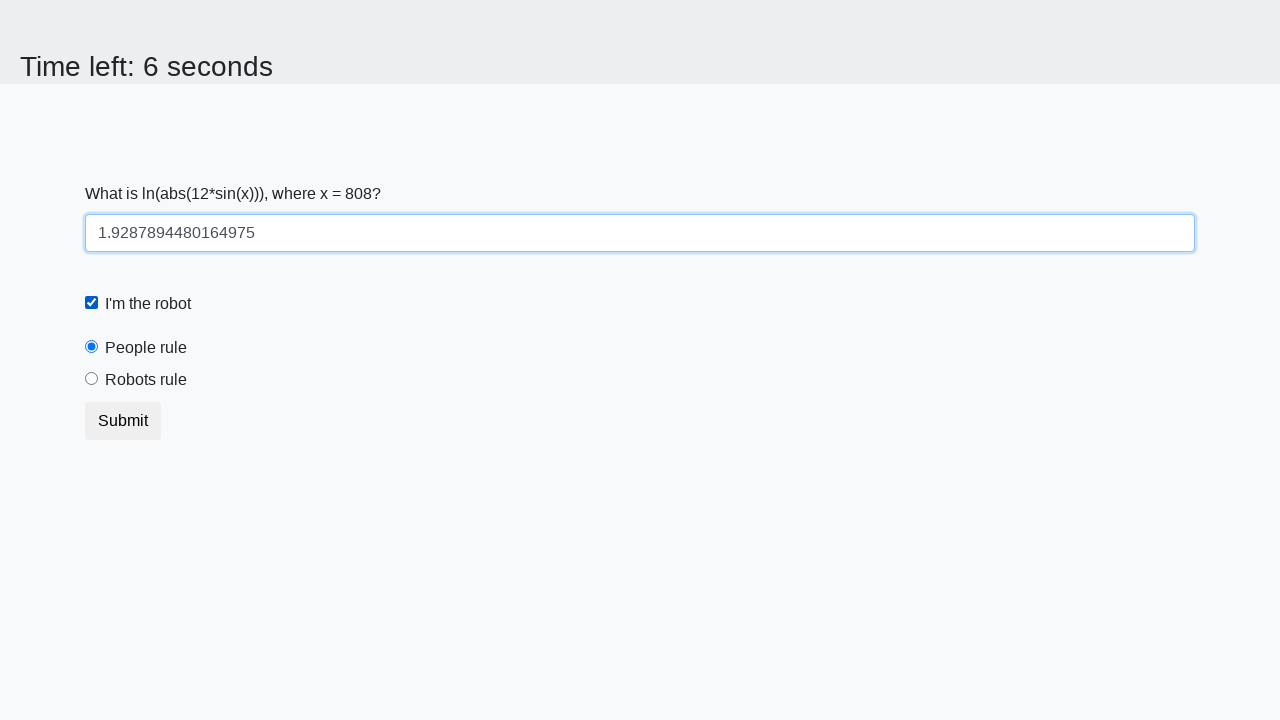

Selected the robots radio button at (92, 379) on [value="robots"]
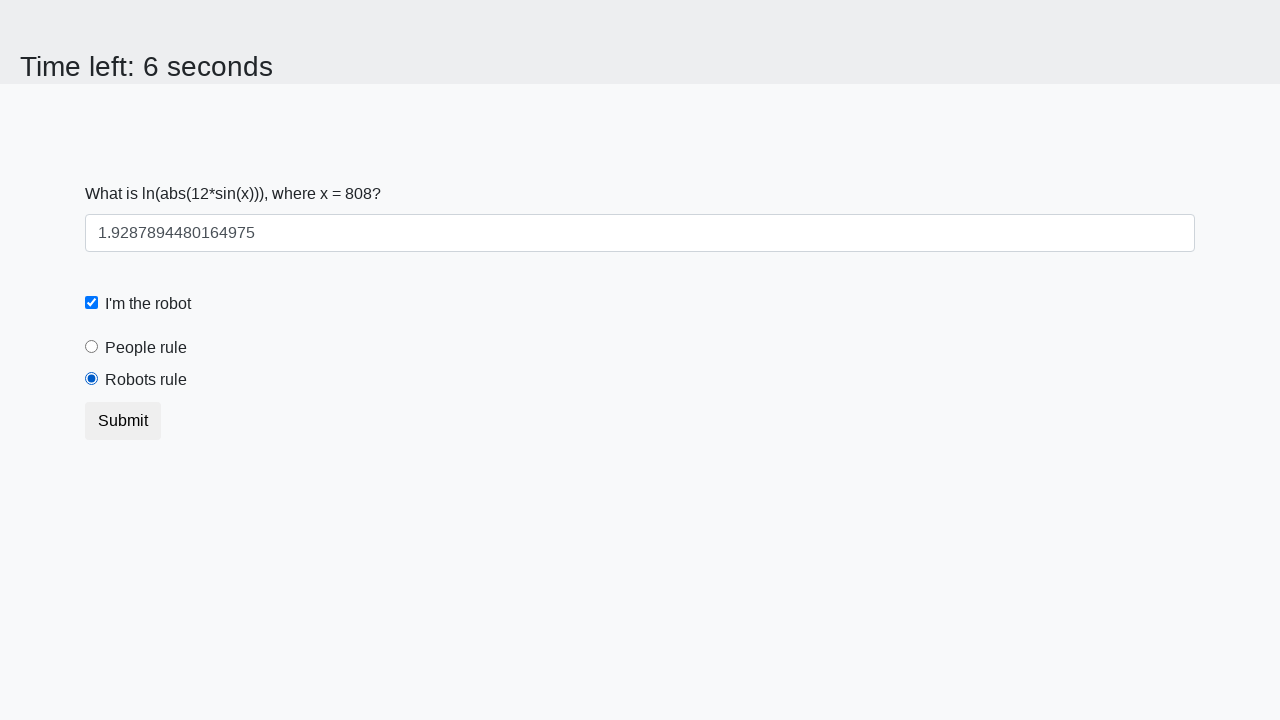

Clicked the submit button to submit the form at (123, 421) on .btn
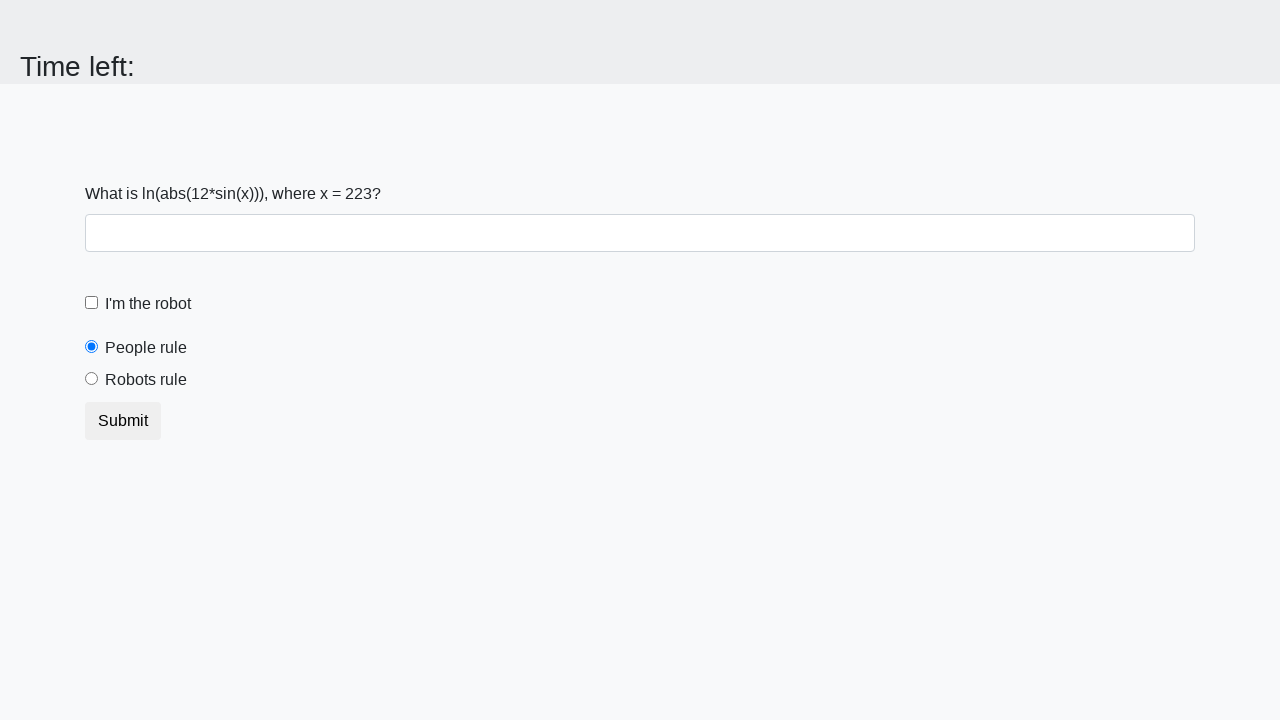

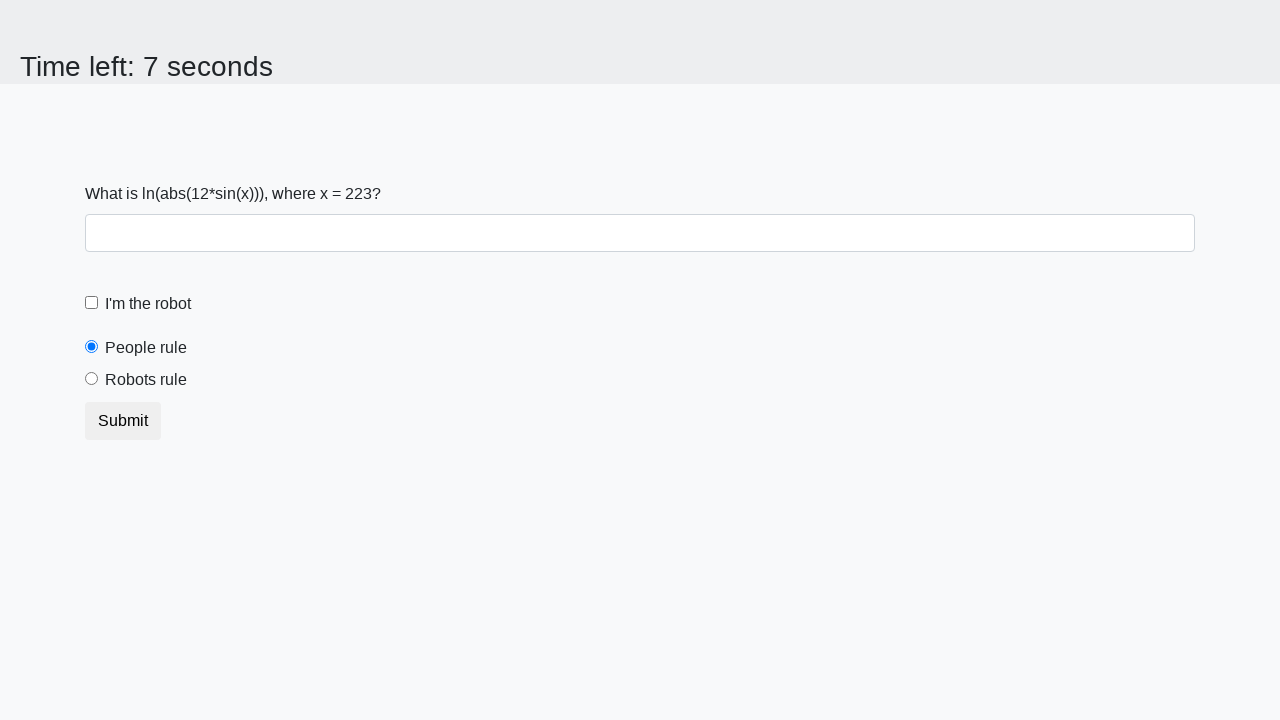